Simple test that navigates to time.fun website and retrieves the page title

Starting URL: https://time.fun

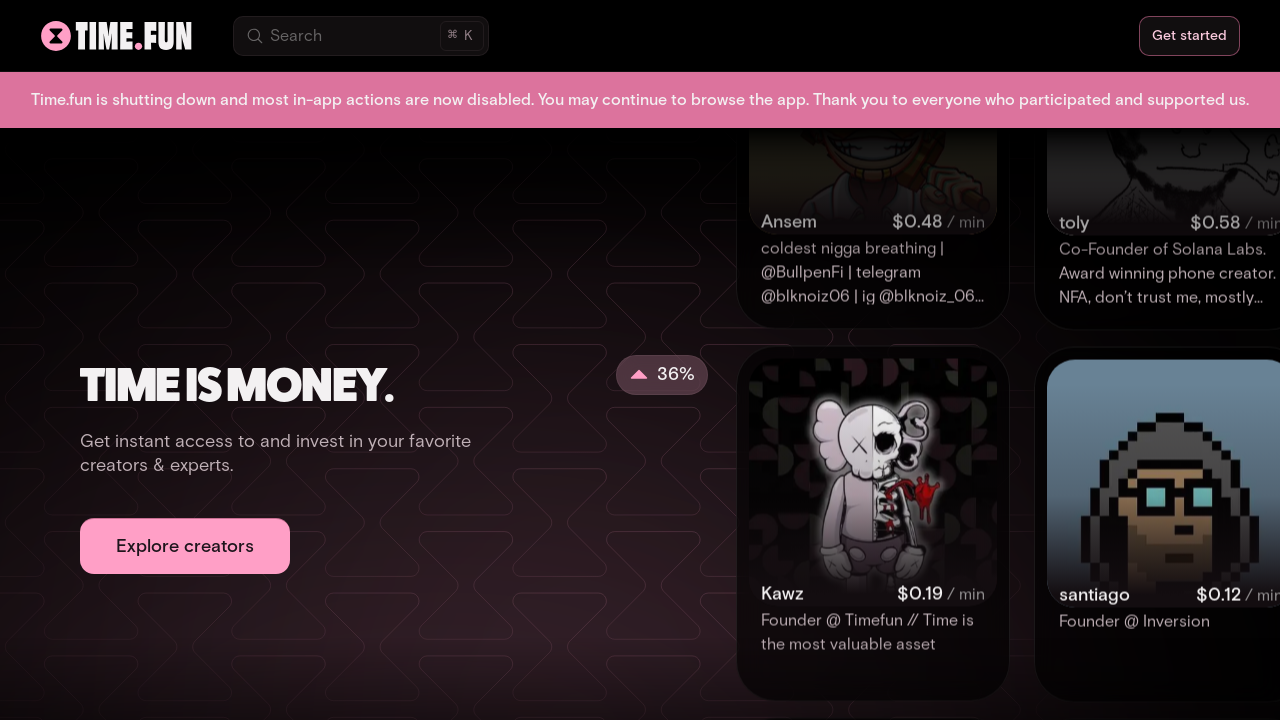

Retrieved page title from time.fun website
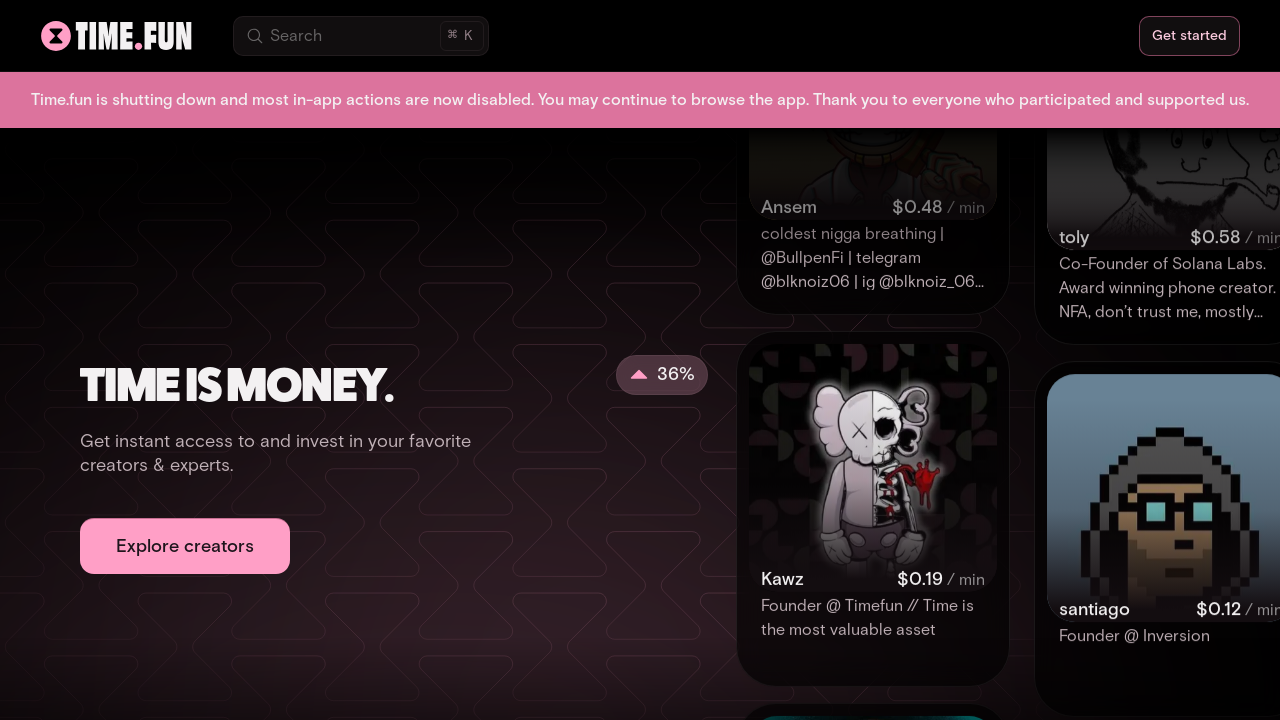

Printed page title to console
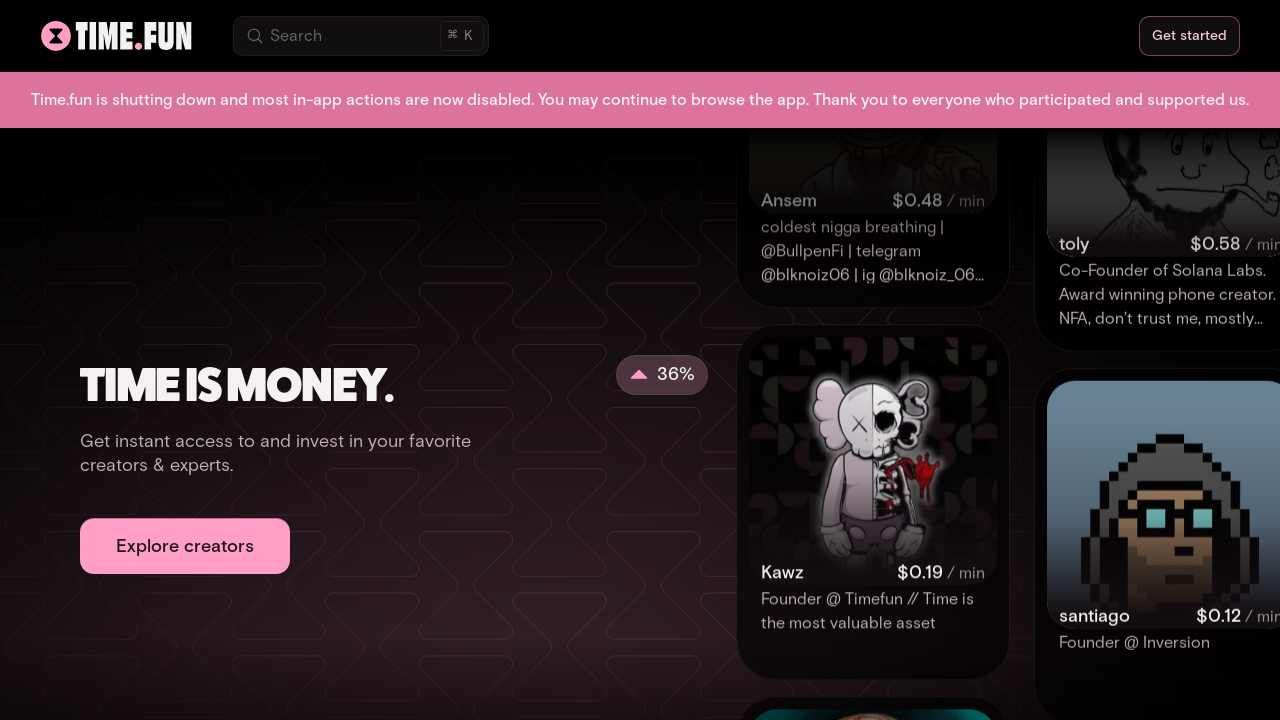

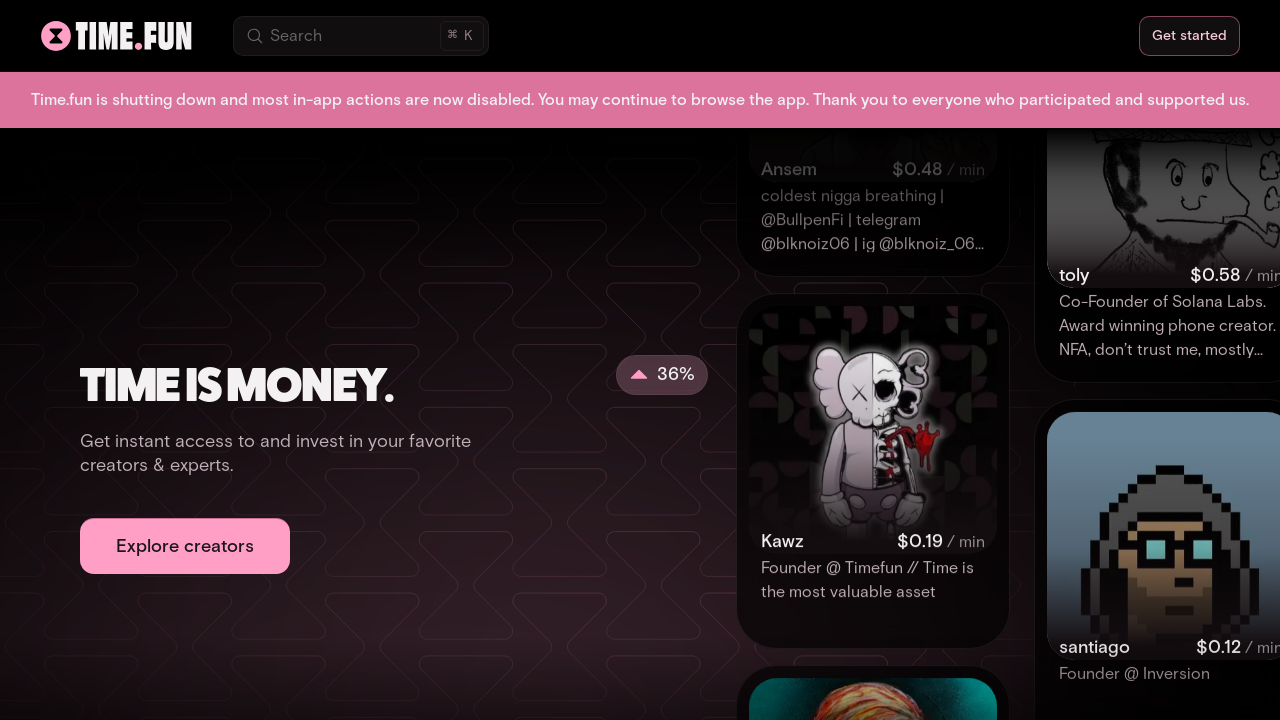